Tests radio button selection by clicking on the third radio button in a group

Starting URL: http://antoniotrindade.com.br/treinoautomacao/elementsweb.html

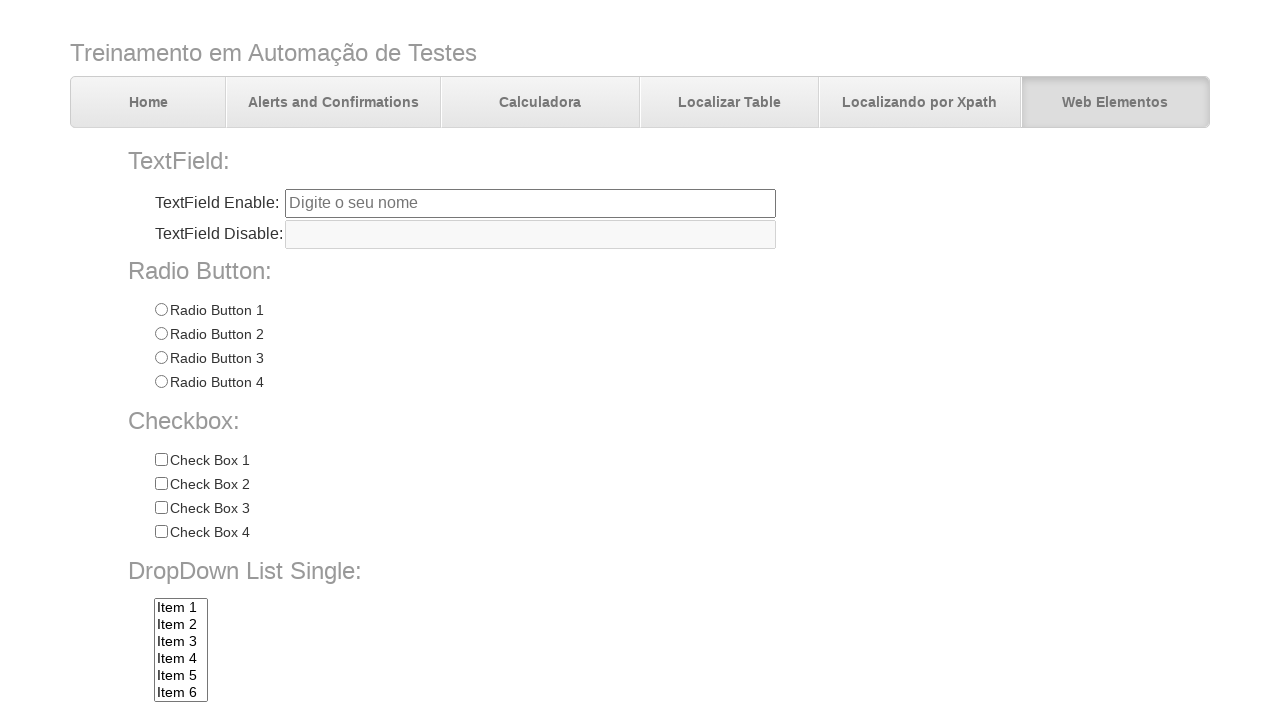

Clicked on Radio 3 button at (161, 358) on input[name='radioGroup1'][value='Radio 3']
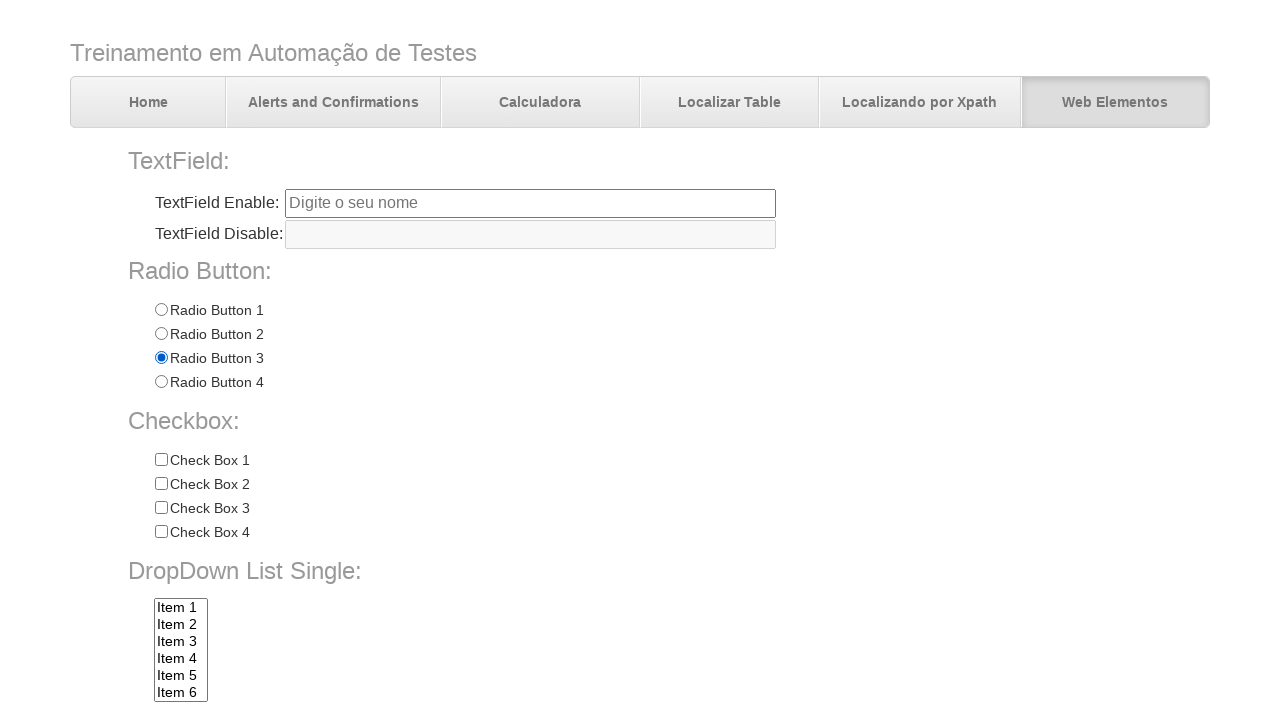

Verified Radio 3 is selected
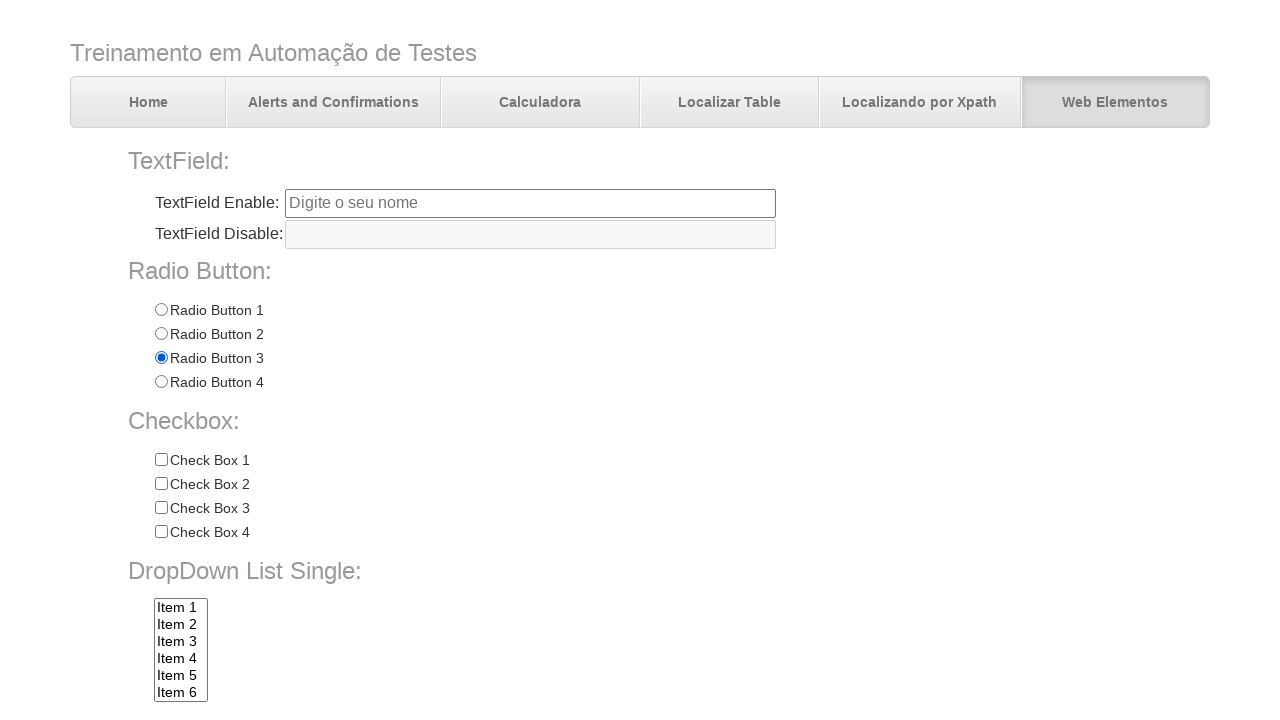

Verified Radio 1 is not selected
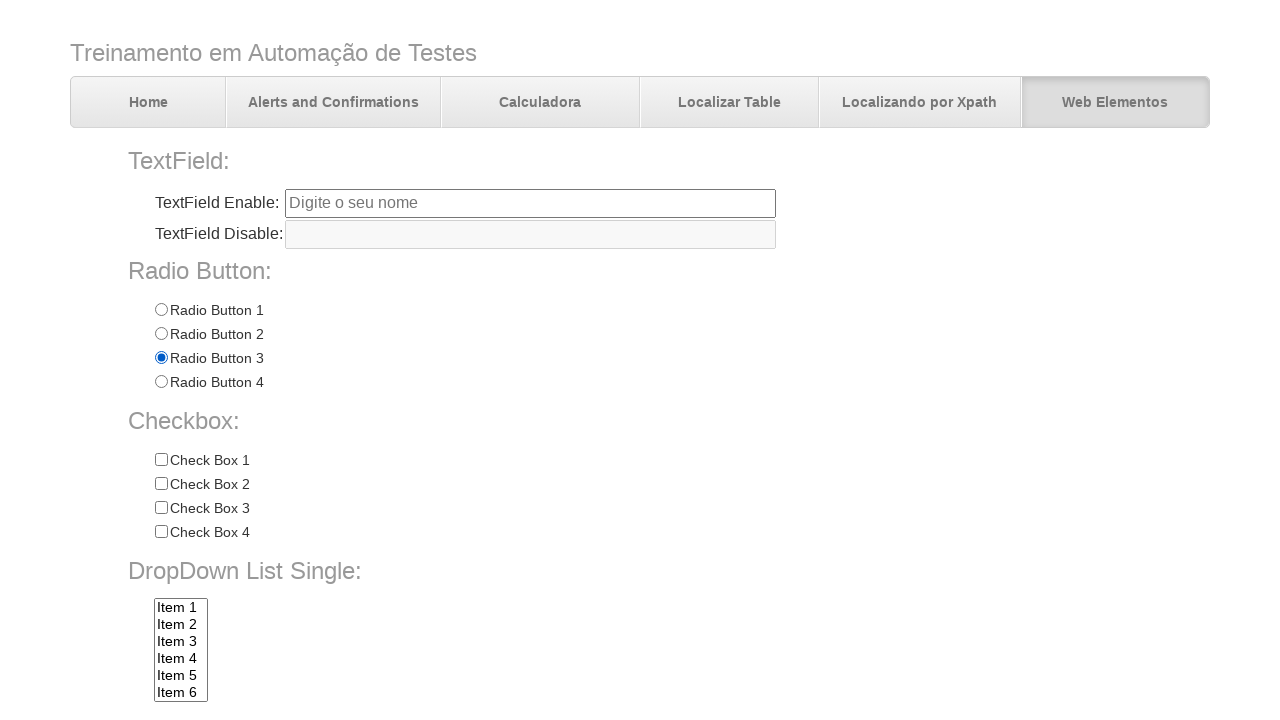

Verified Radio 2 is not selected
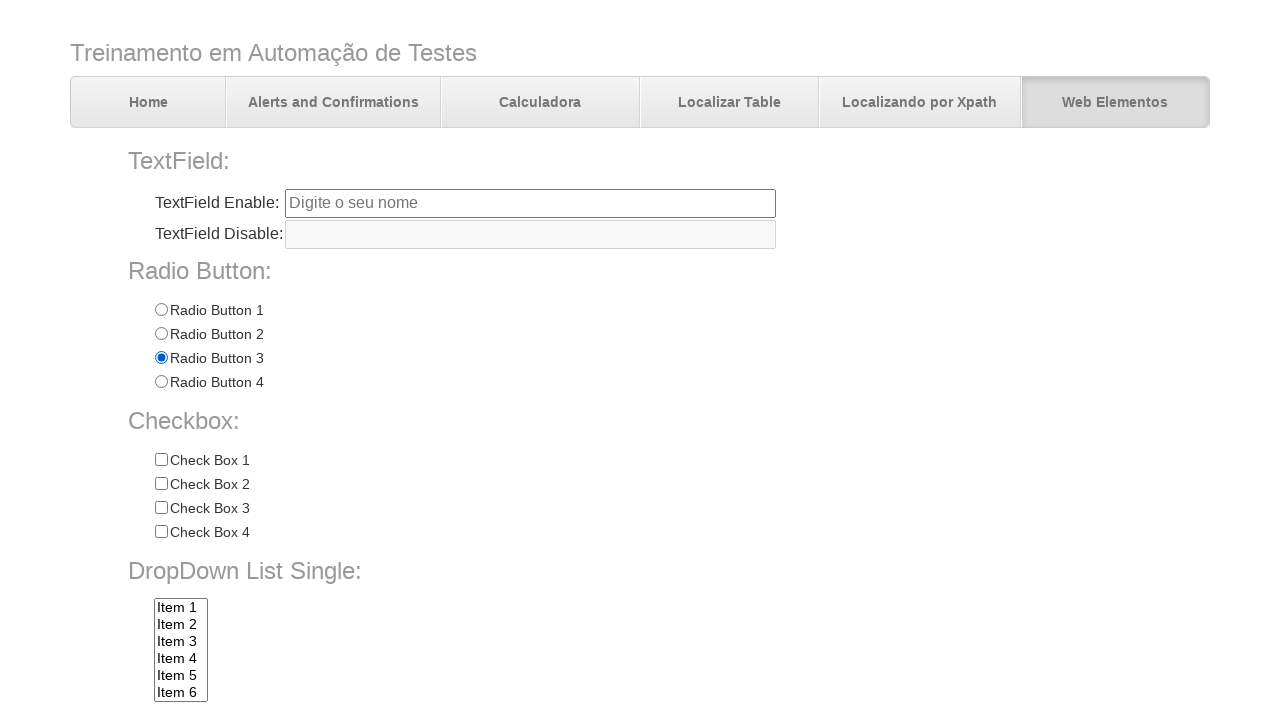

Verified Radio 4 is not selected
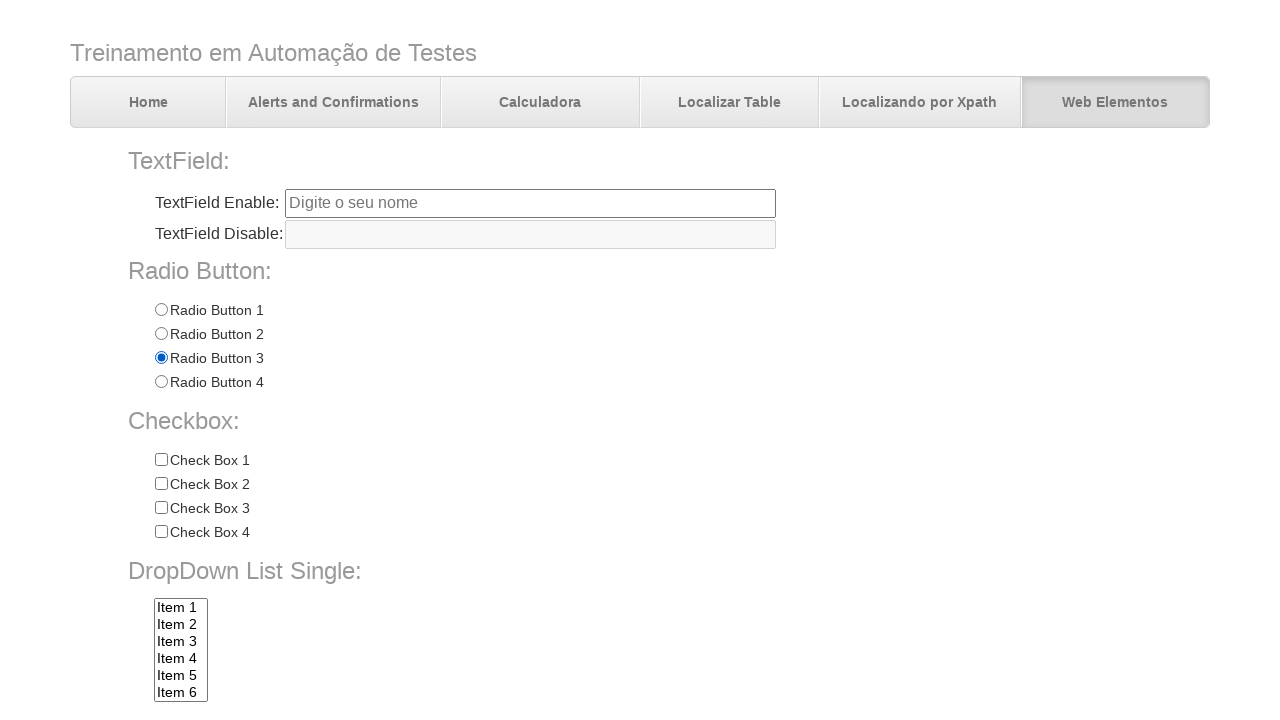

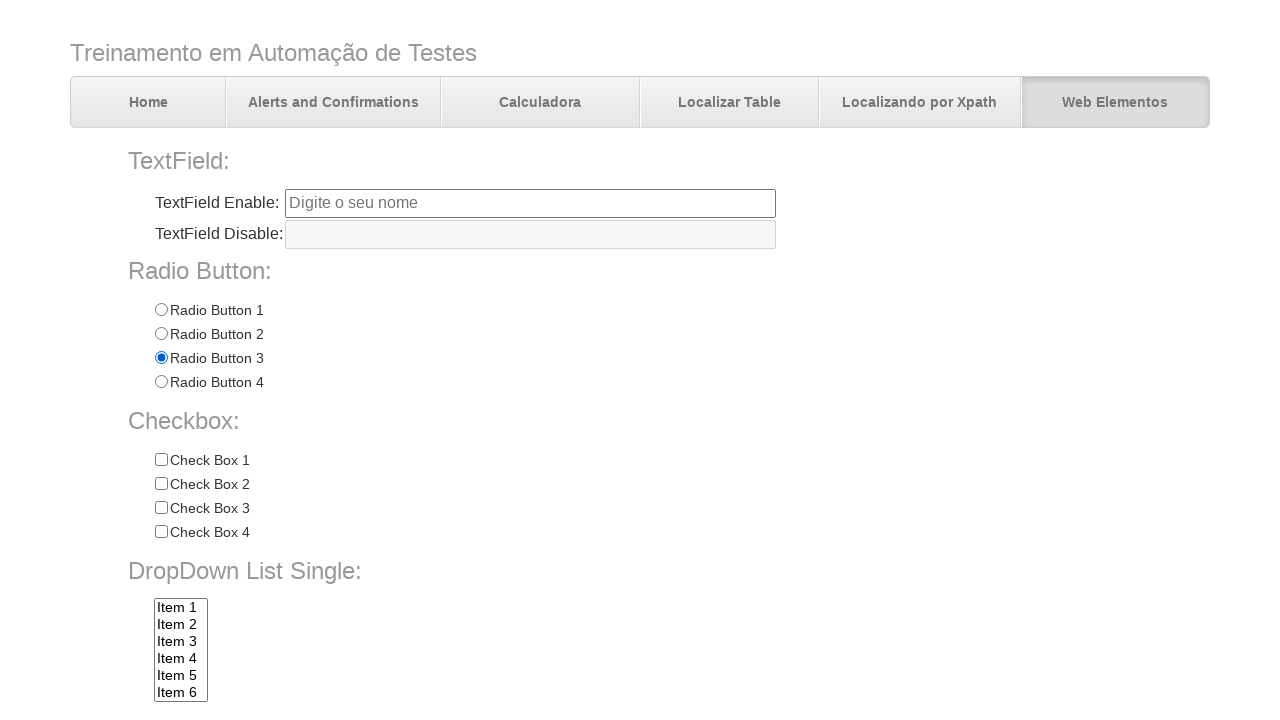